Tests opting out of A/B tests by adding an opt-out cookie before visiting the A/B test page, then navigating to the page to verify it shows "No A/B Test" heading.

Starting URL: http://the-internet.herokuapp.com

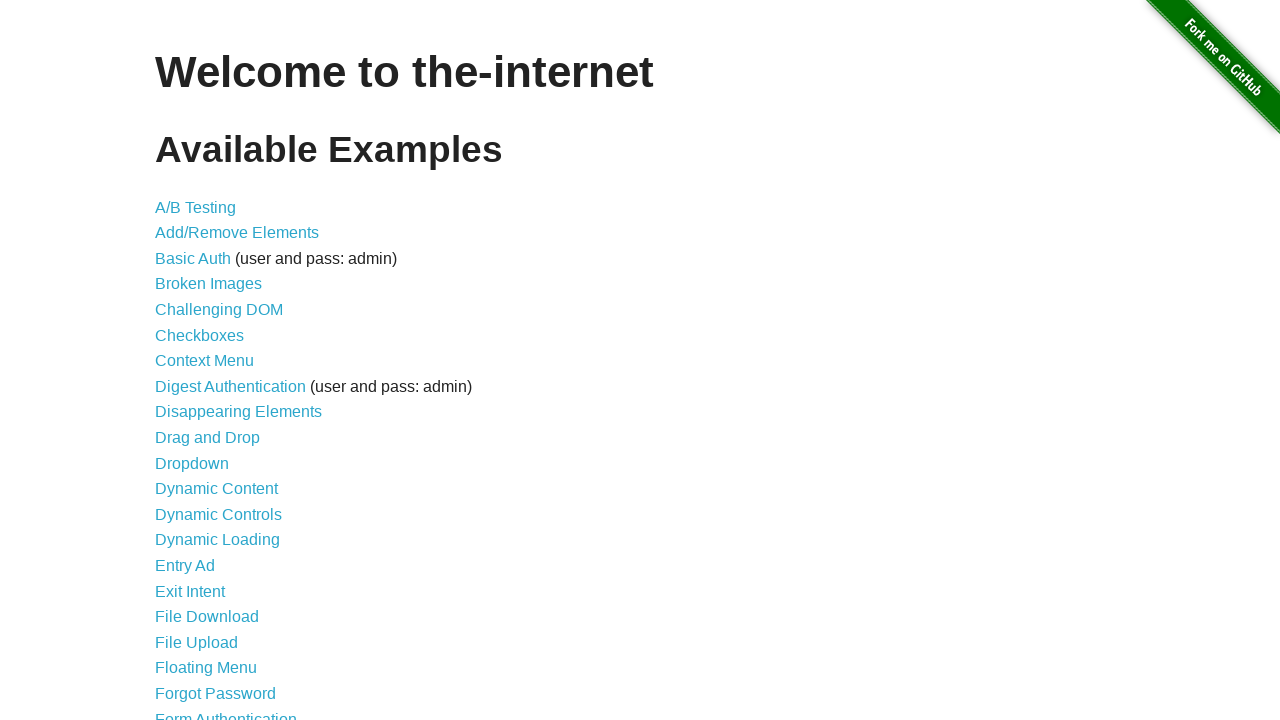

Added optimizelyOptOut cookie to opt out of A/B test
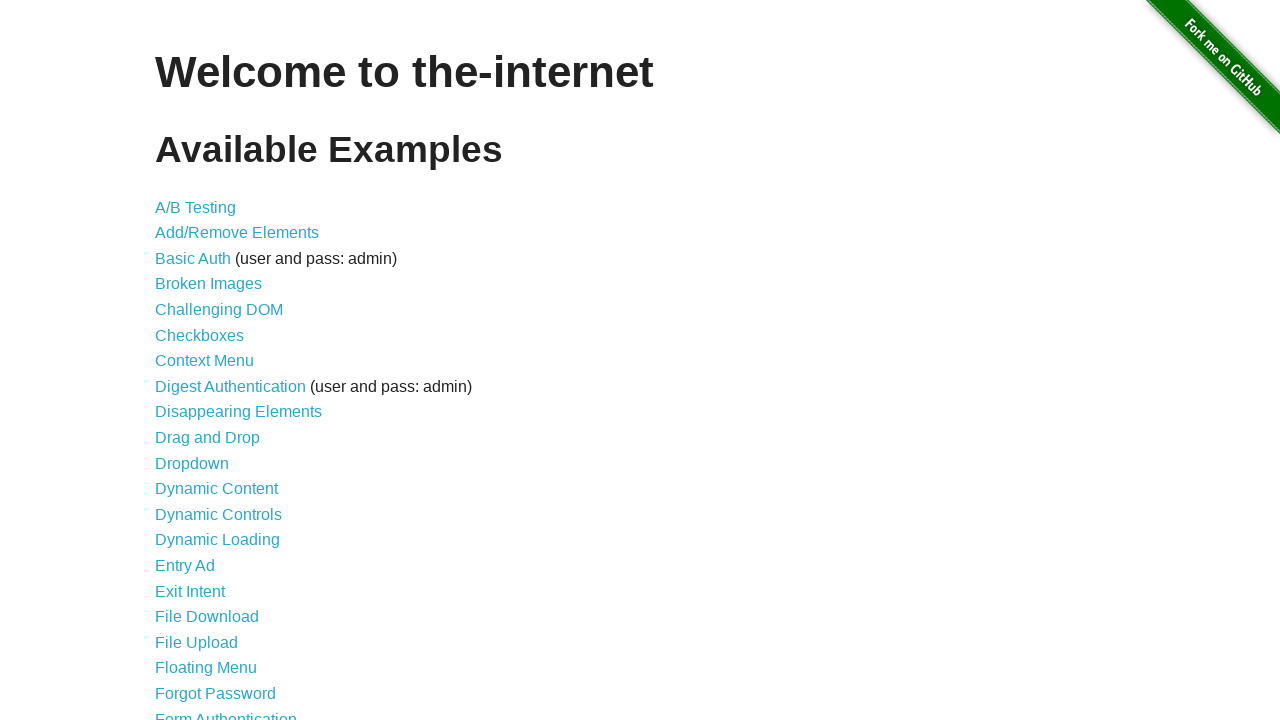

Navigated to A/B test page at /abtest
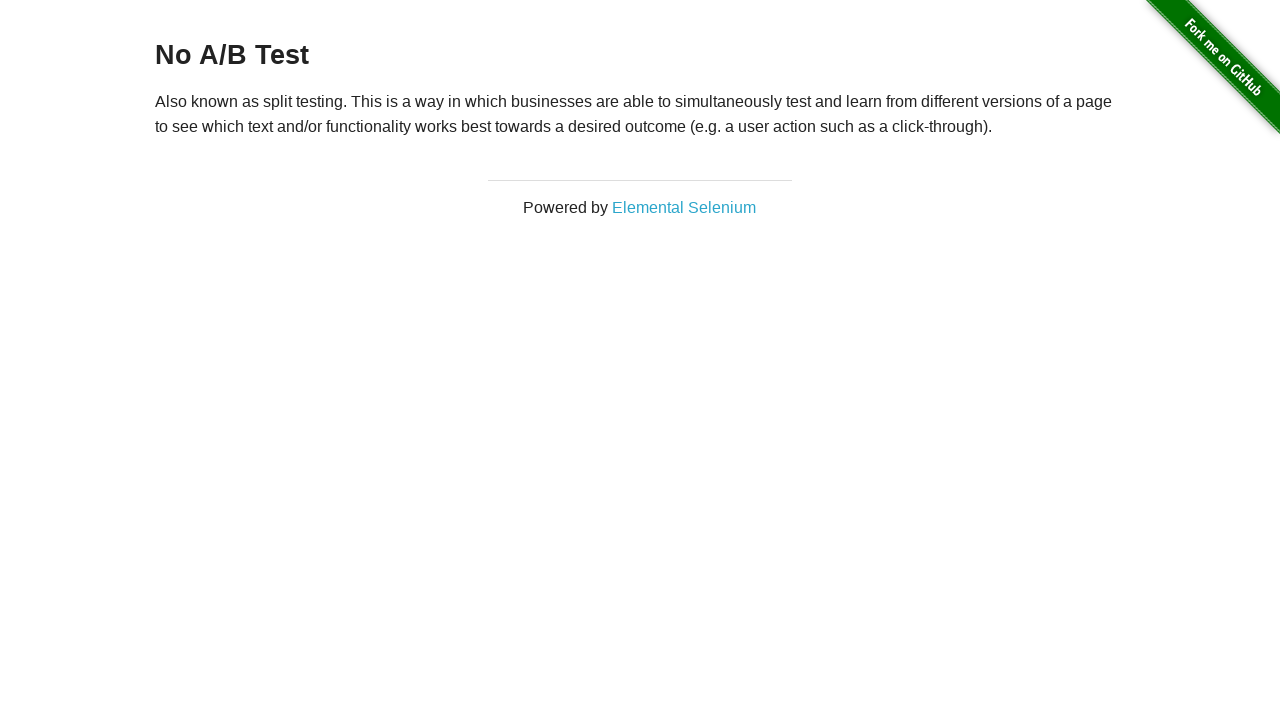

Retrieved heading text from page
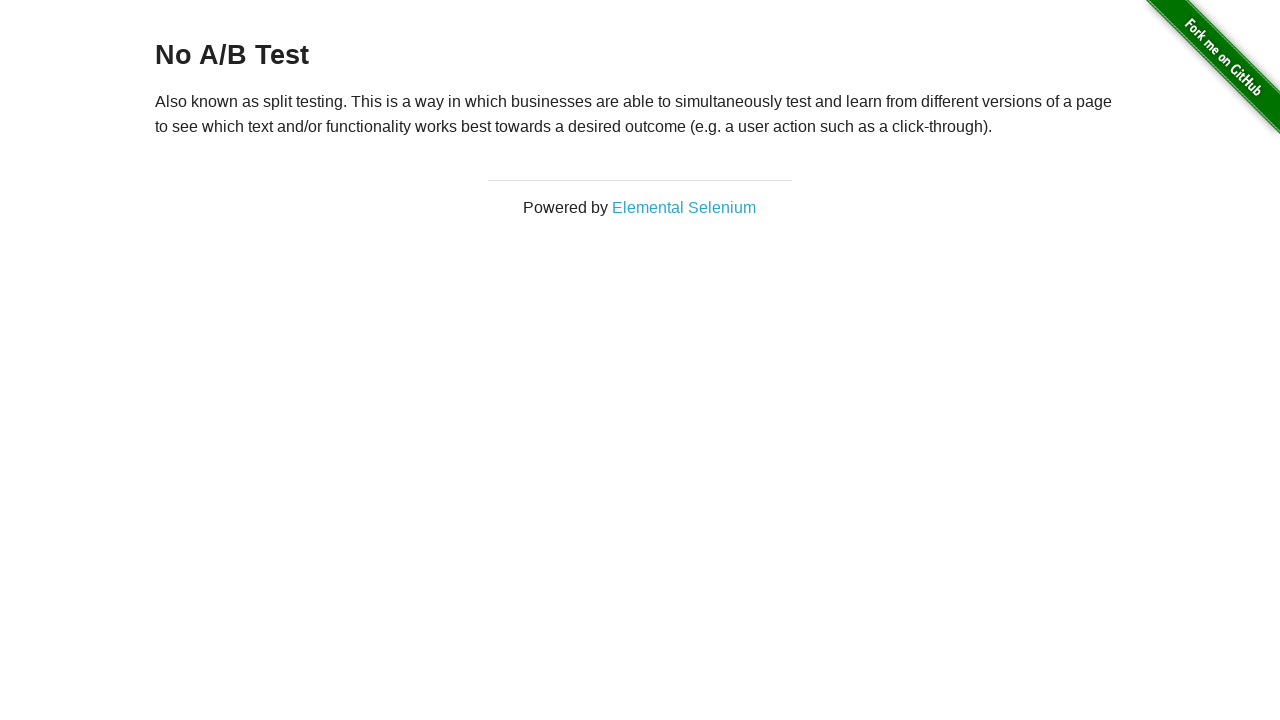

Verified that heading displays 'No A/B Test', confirming opt-out cookie worked
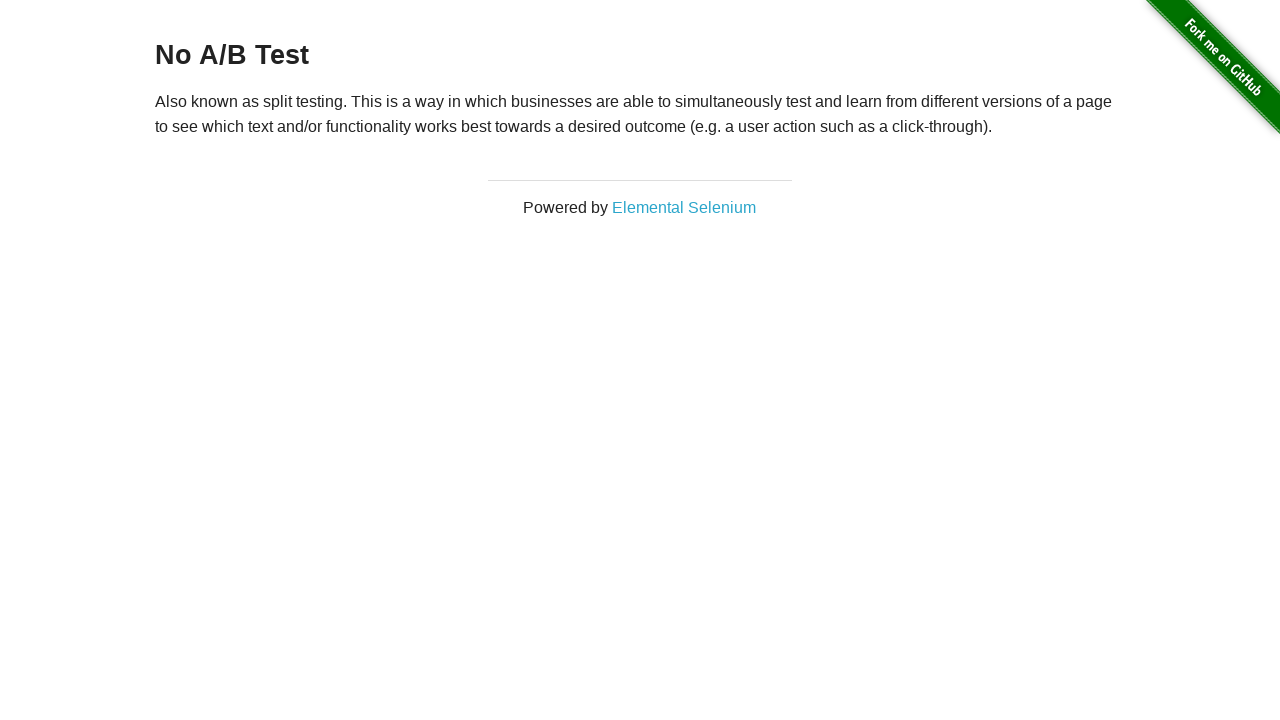

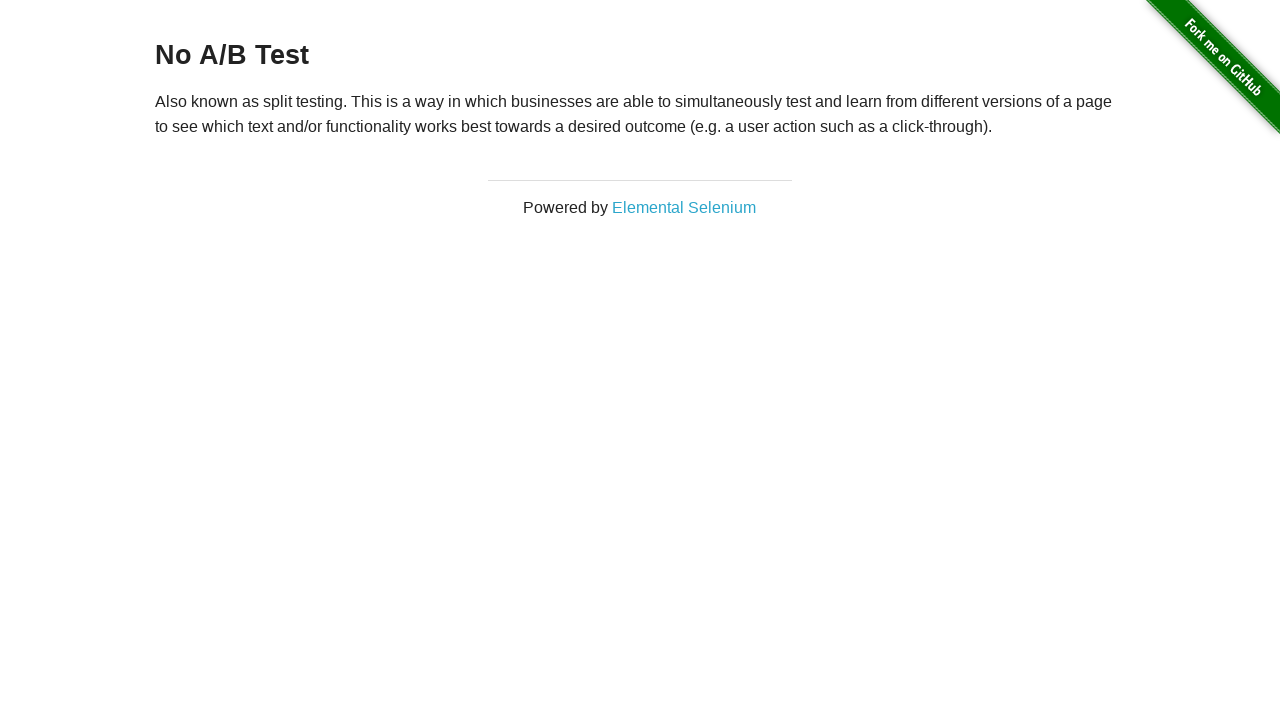